Tests adding a record to a web table by filling in name, age fields and selecting a country from a dropdown, then clicking the Add Record button.

Starting URL: https://claruswaysda.github.io/addRecordWebTable.html

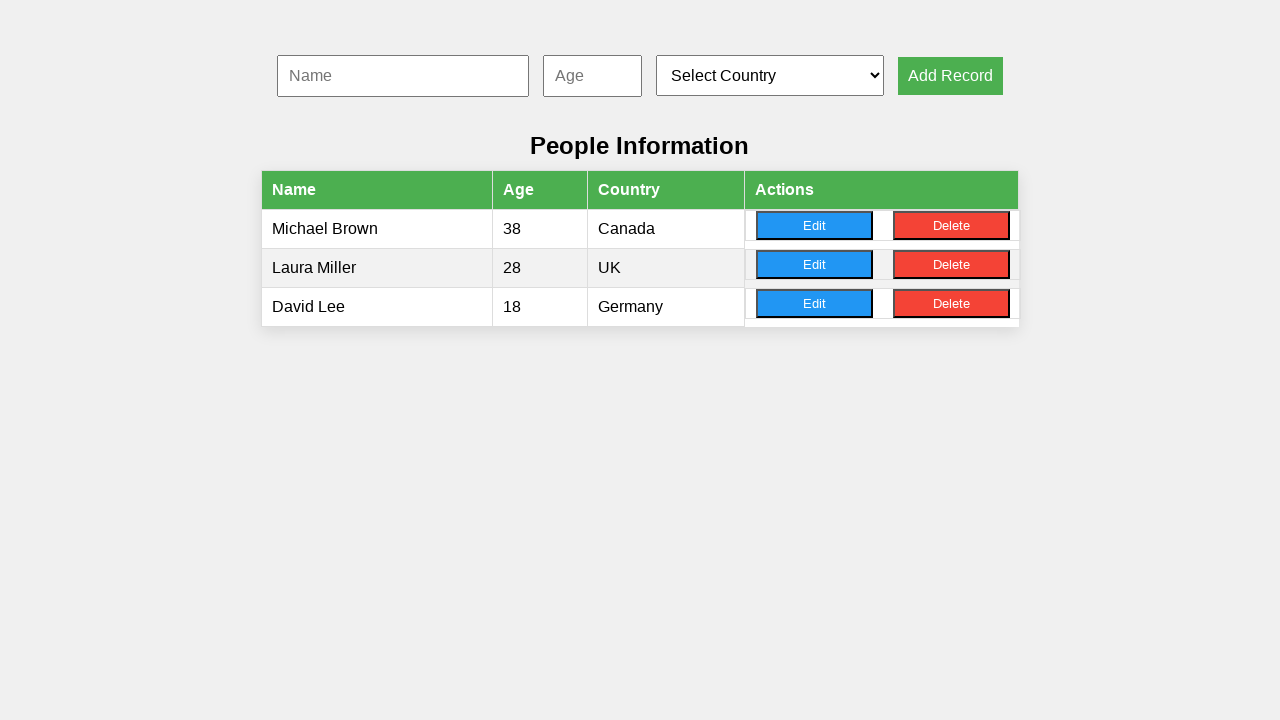

Filled name field with 'John Smith' on #nameInput
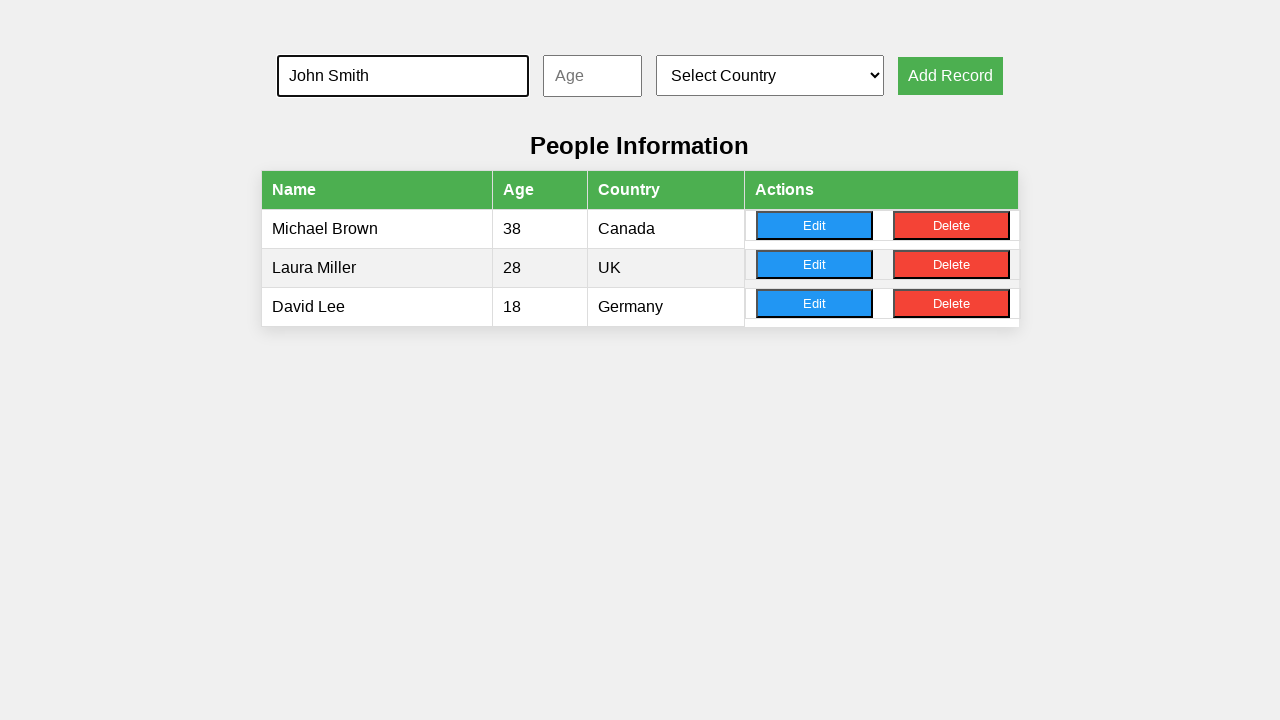

Filled age field with '32' on #ageInput
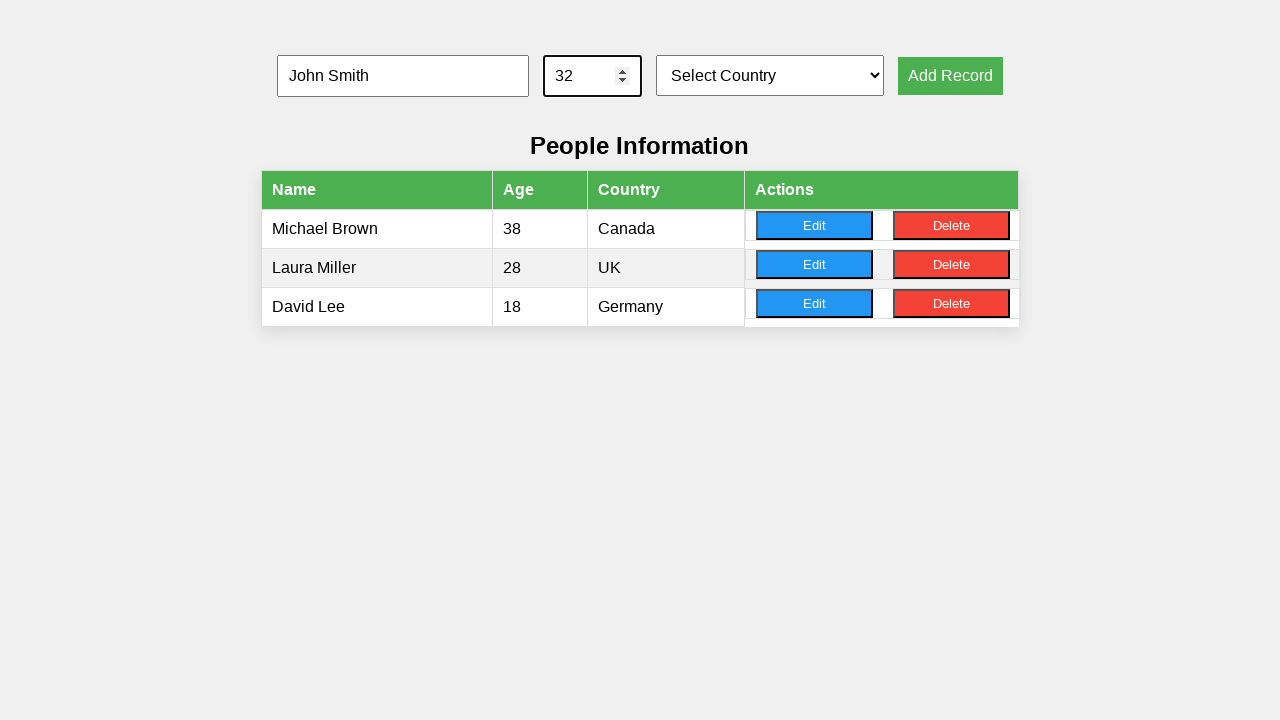

Selected 'Germany' from country dropdown on #countrySelect
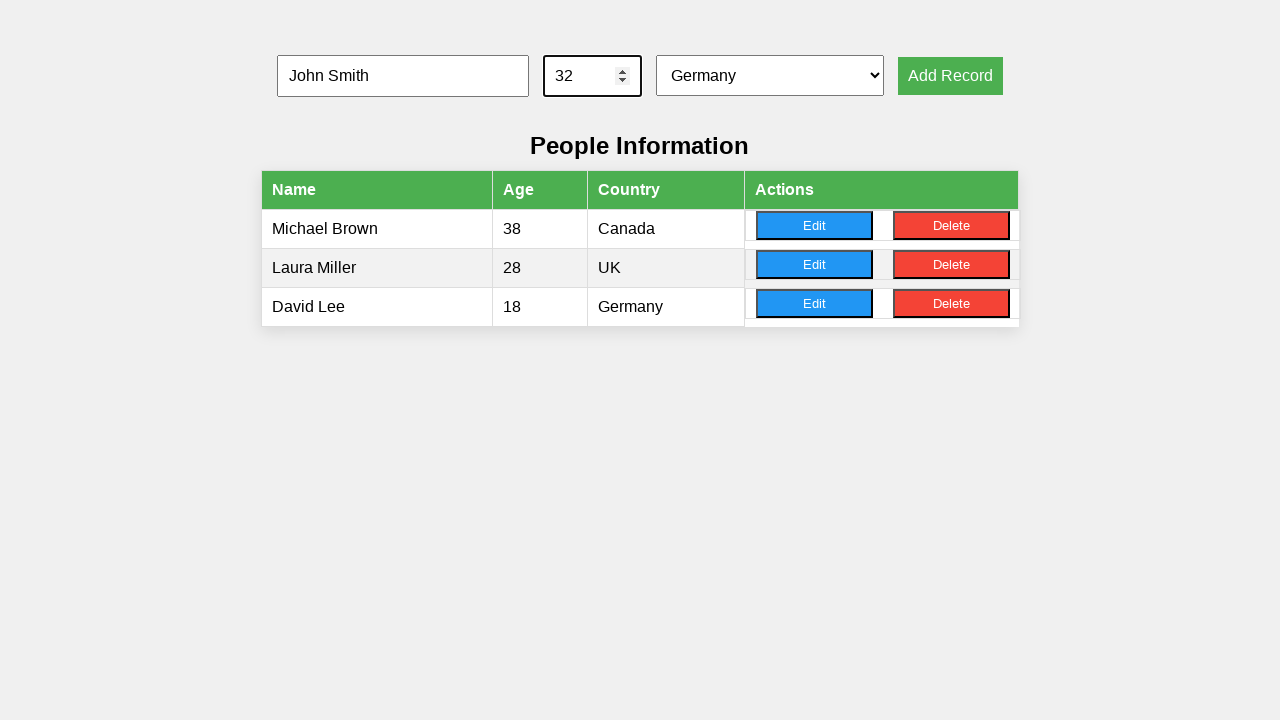

Clicked Add Record button to submit form at (950, 76) on xpath=//*[.='Add Record']
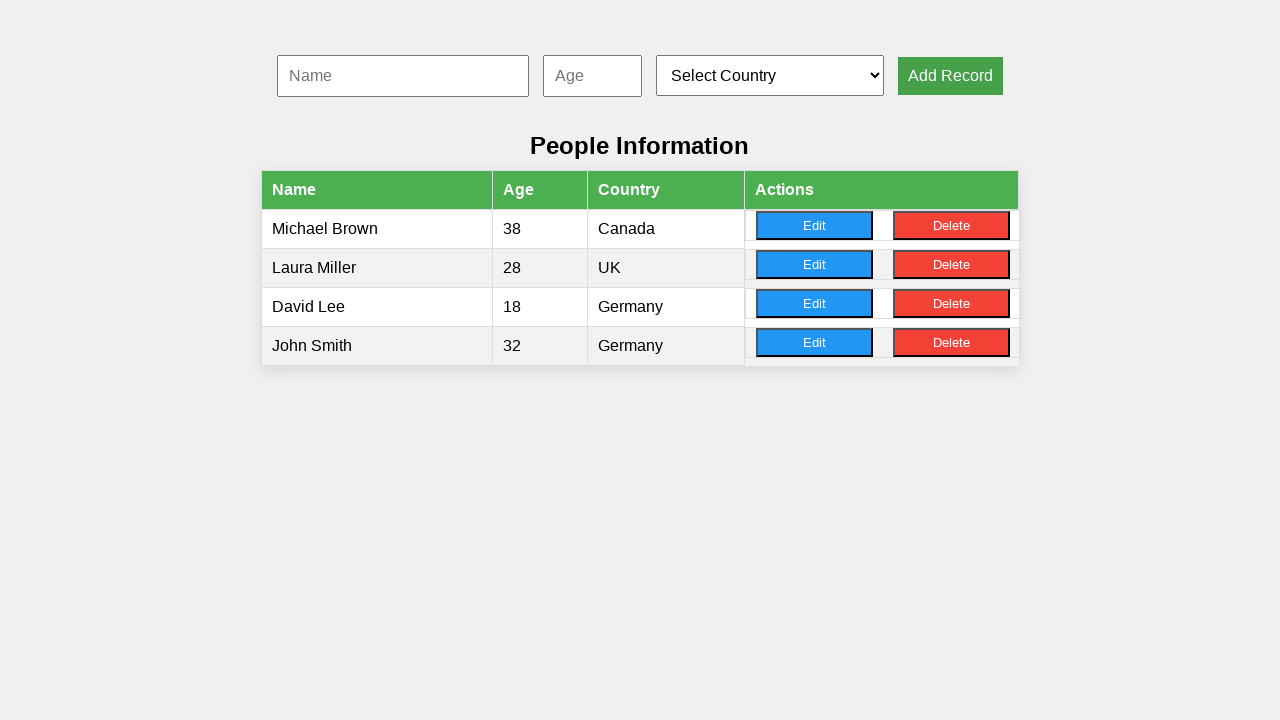

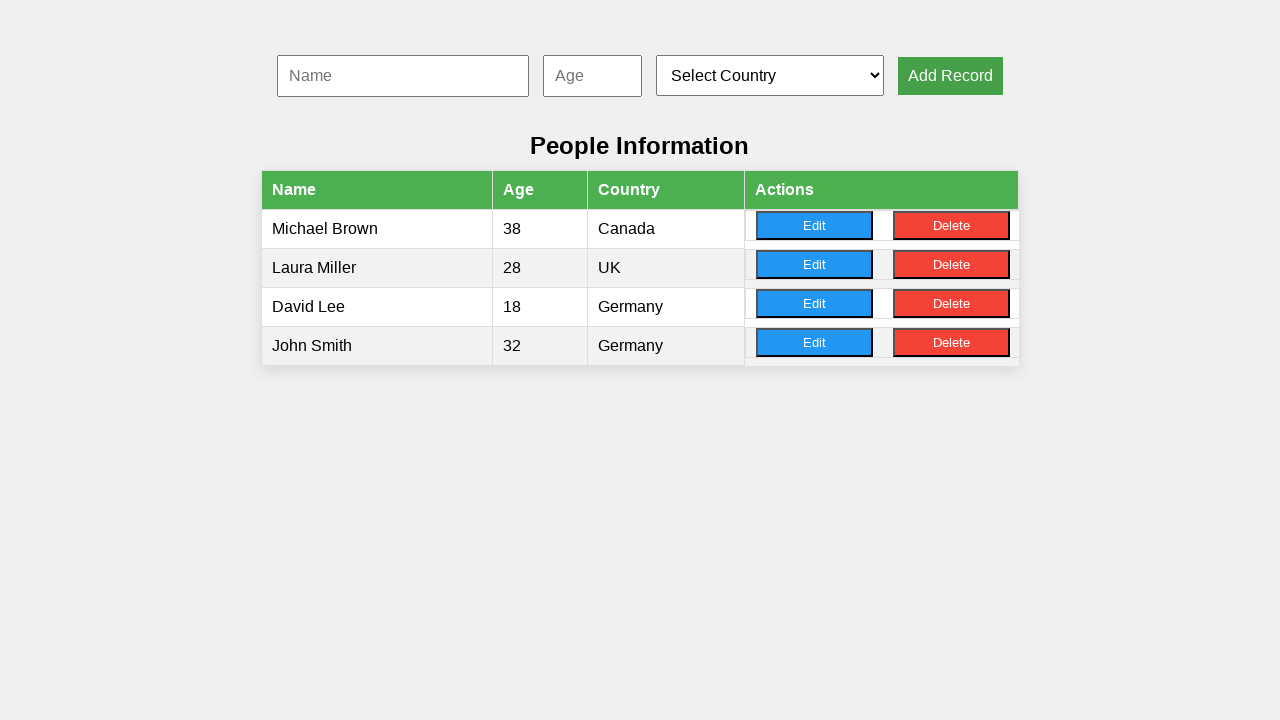